Tests a student registration form by filling in personal details (name, email, gender, phone, date of birth, subjects, hobbies, address, state/city) and verifying the submission confirmation modal displays the entered data correctly.

Starting URL: https://demoqa.com/automation-practice-form

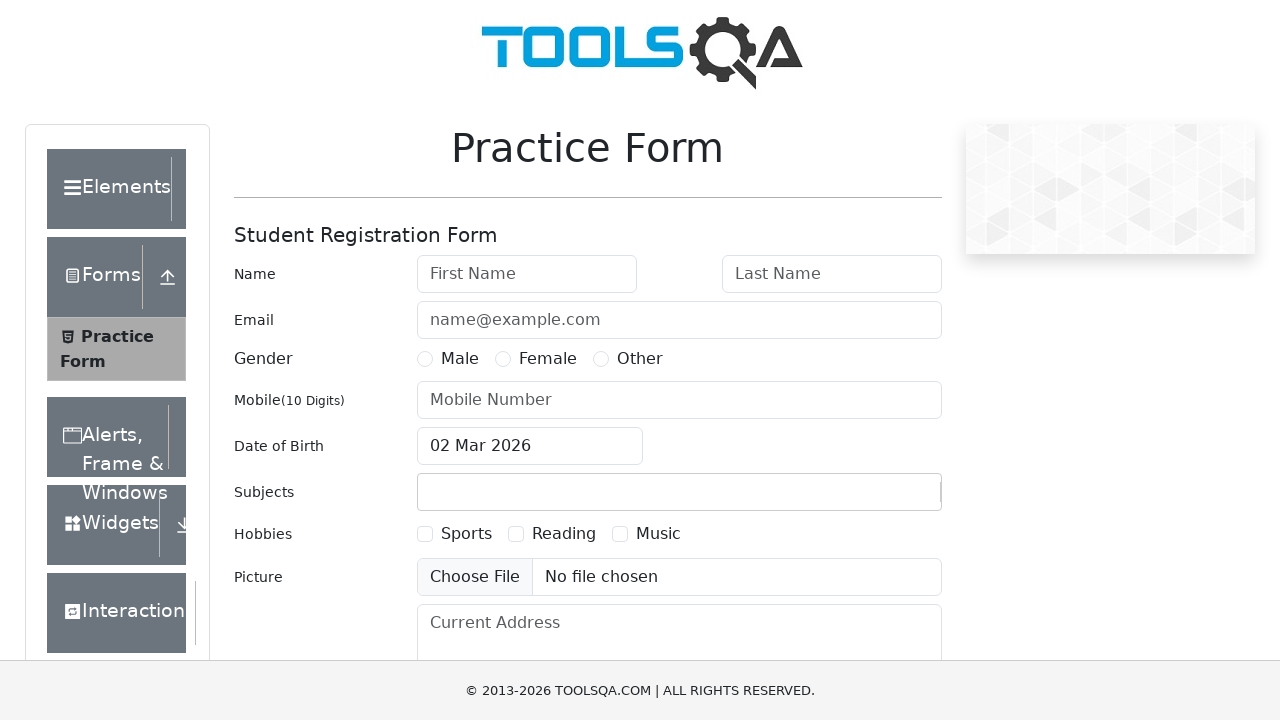

Filled first name field with 'Veronika' on #firstName
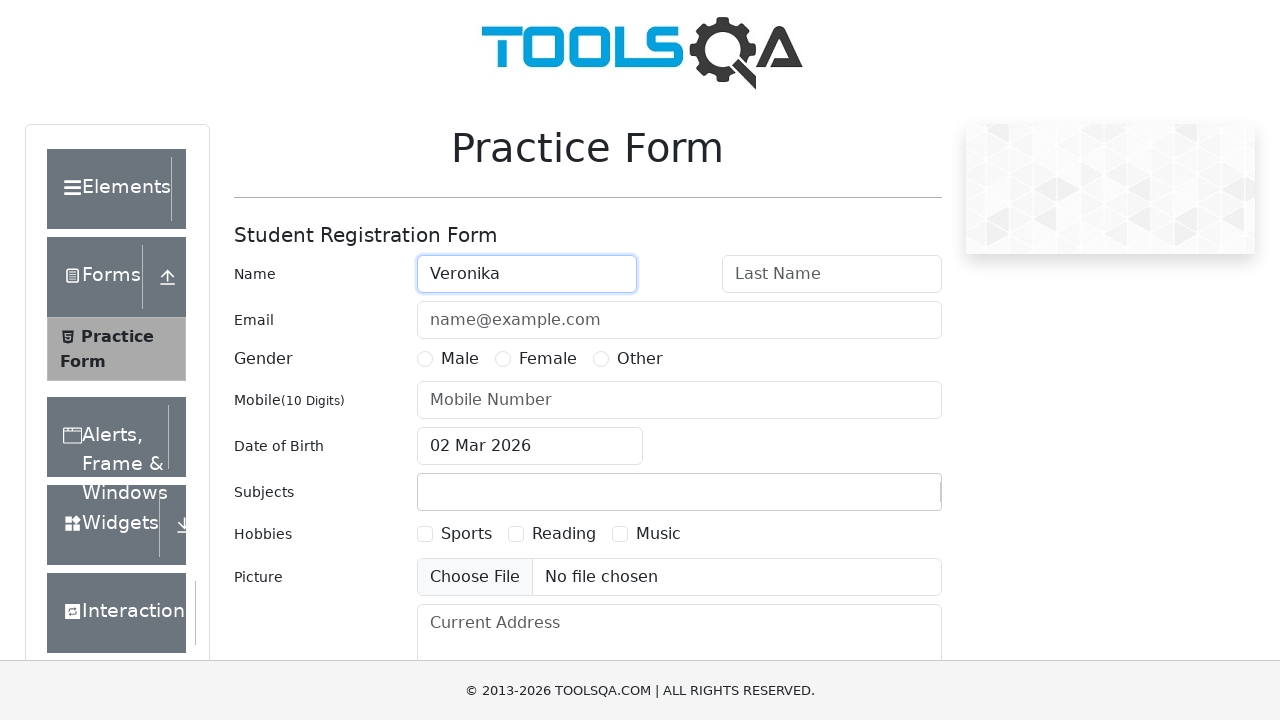

Filled last name field with 'Romanova' on #lastName
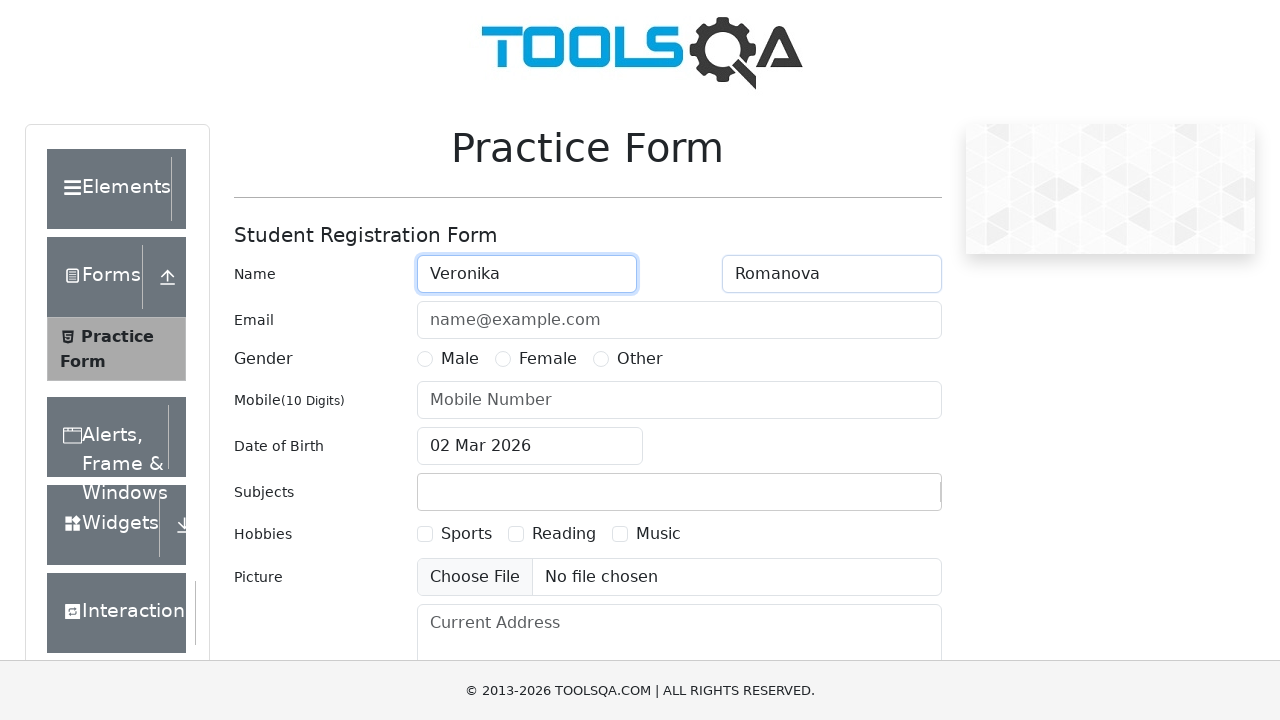

Filled email field with 'nika@romanova.com' on #userEmail
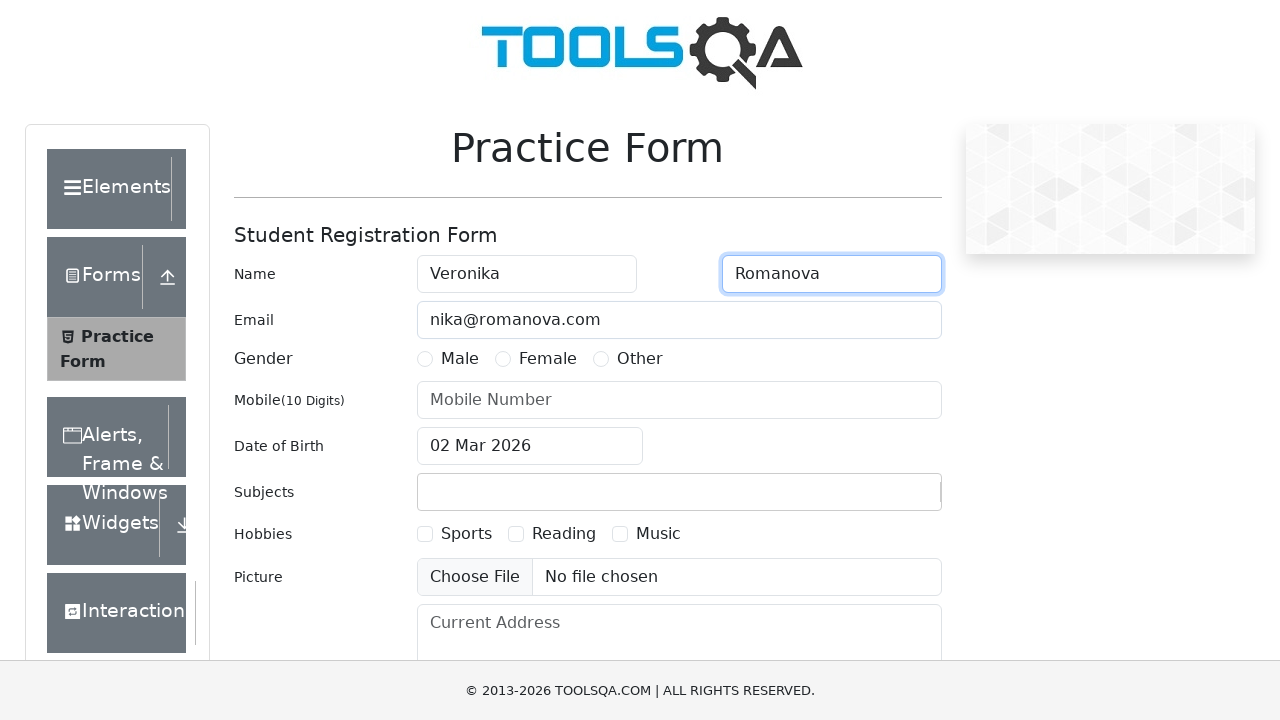

Selected 'Female' gender option at (548, 359) on text=Female
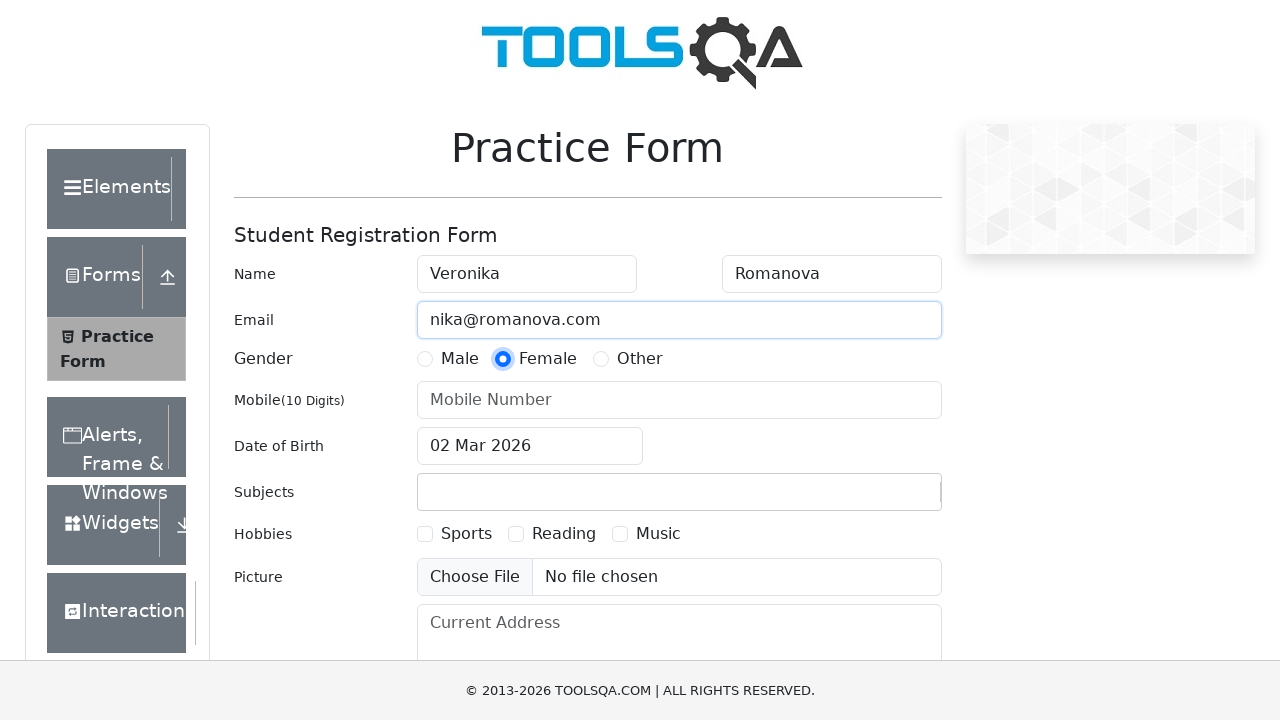

Filled phone number field with '7987123456' on #userNumber
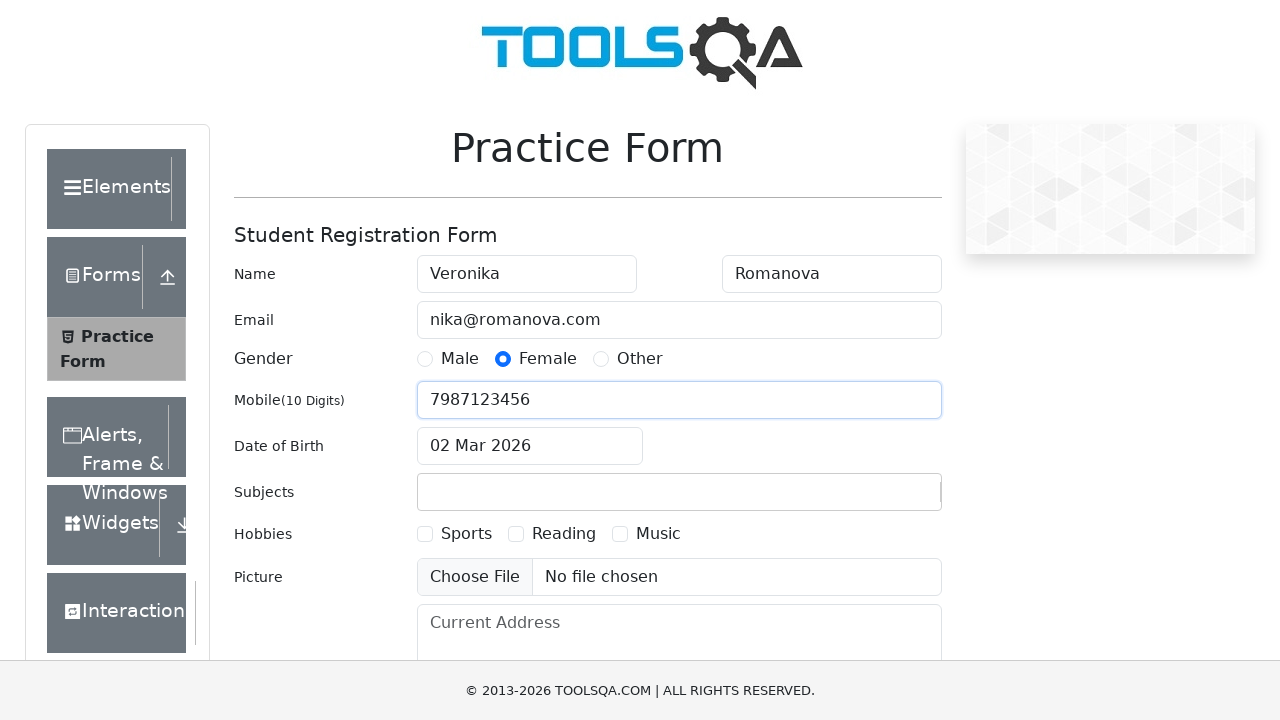

Opened date picker for date of birth at (530, 446) on #dateOfBirthInput
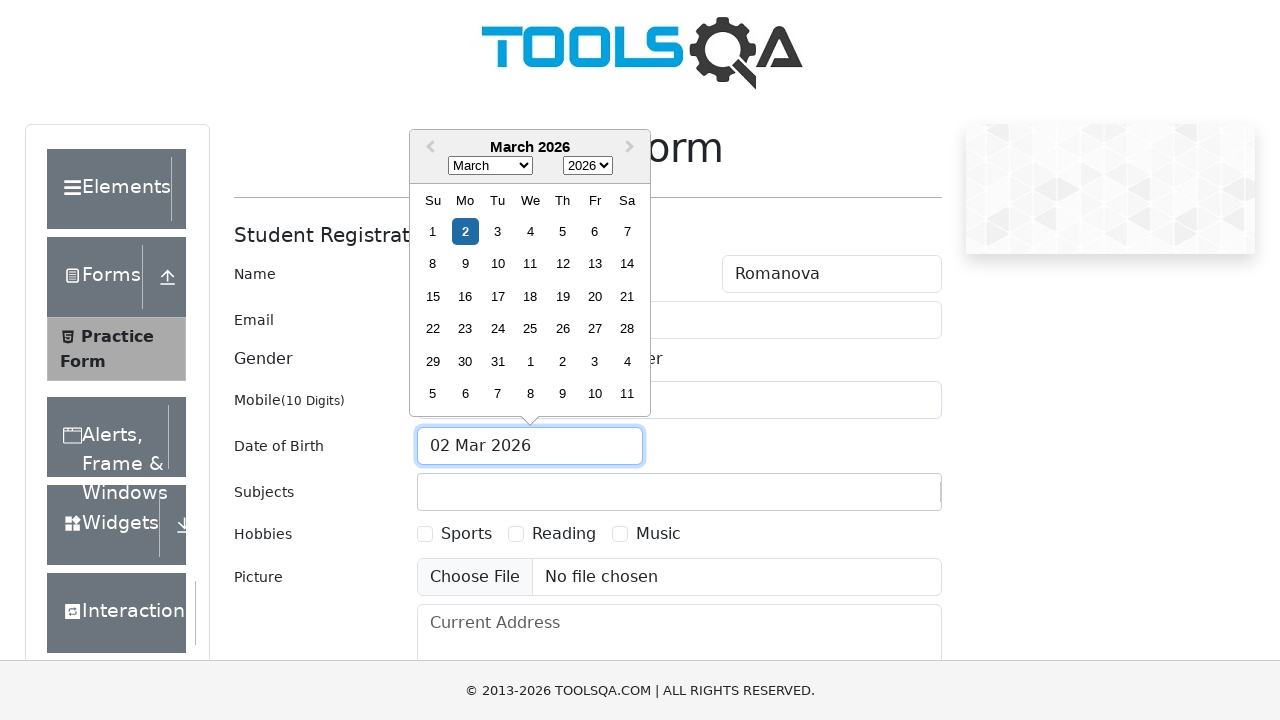

Selected year '2005' from date picker on .react-datepicker__year-select
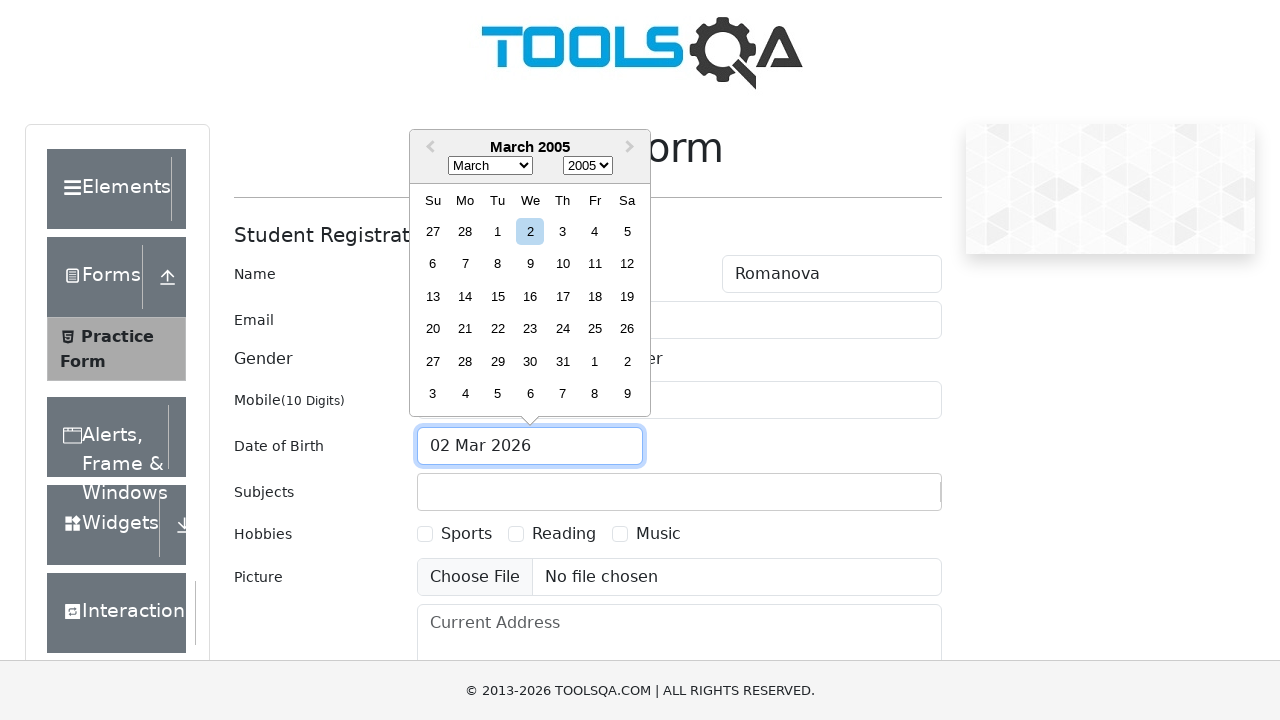

Selected month 'July' from date picker on .react-datepicker__month-select
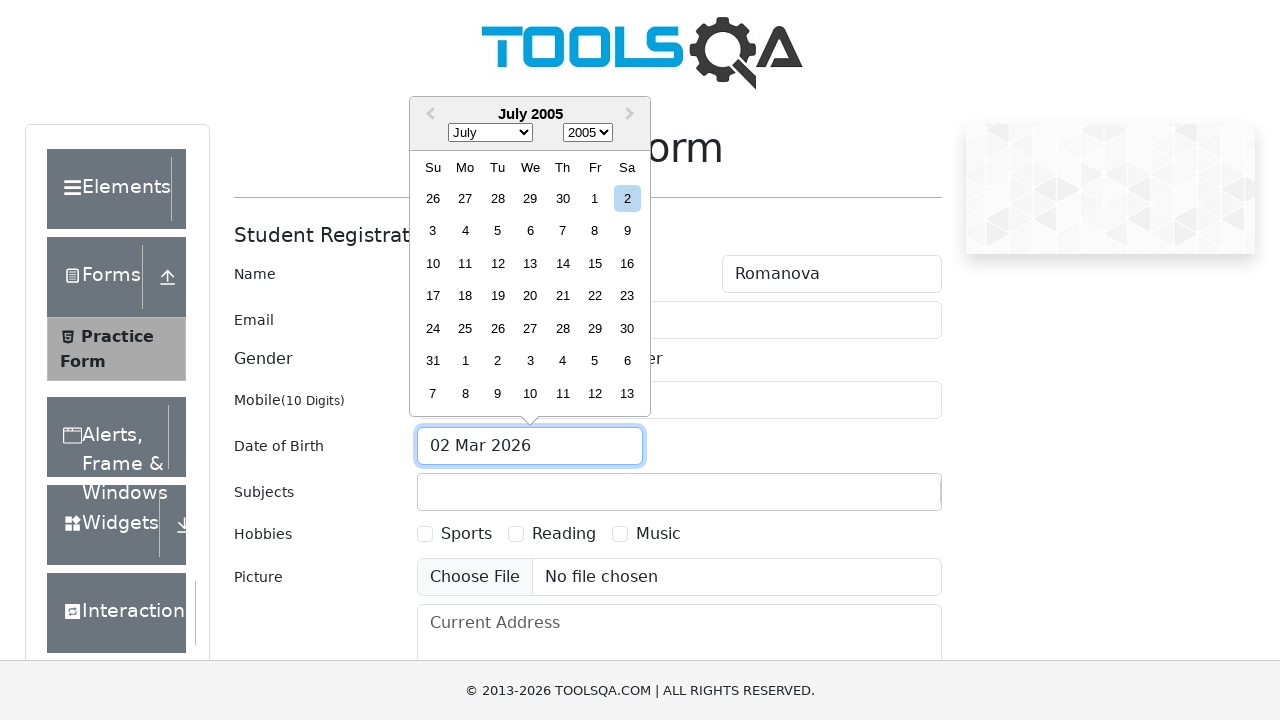

Selected day '22' from date picker at (595, 296) on .react-datepicker__day--022:not(.react-datepicker__day--outside-month)
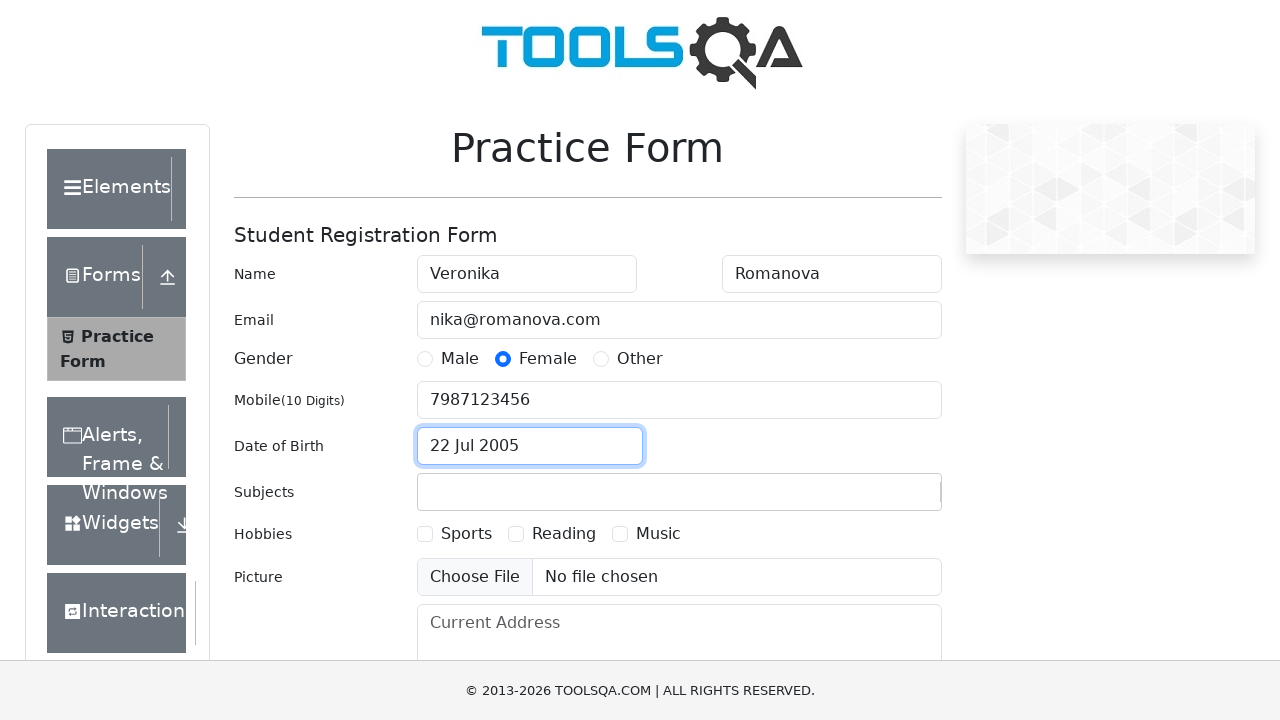

Filled subjects field with 'Math' on #subjectsInput
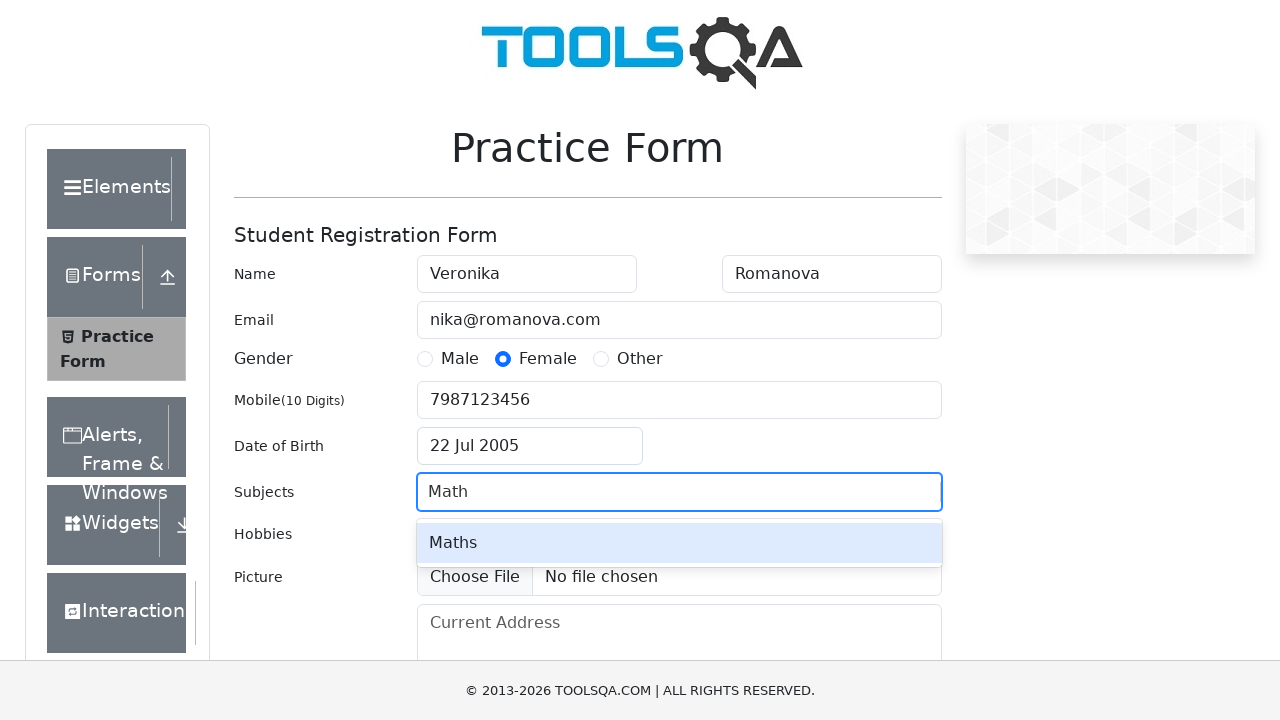

Pressed Enter to confirm subject selection on #subjectsInput
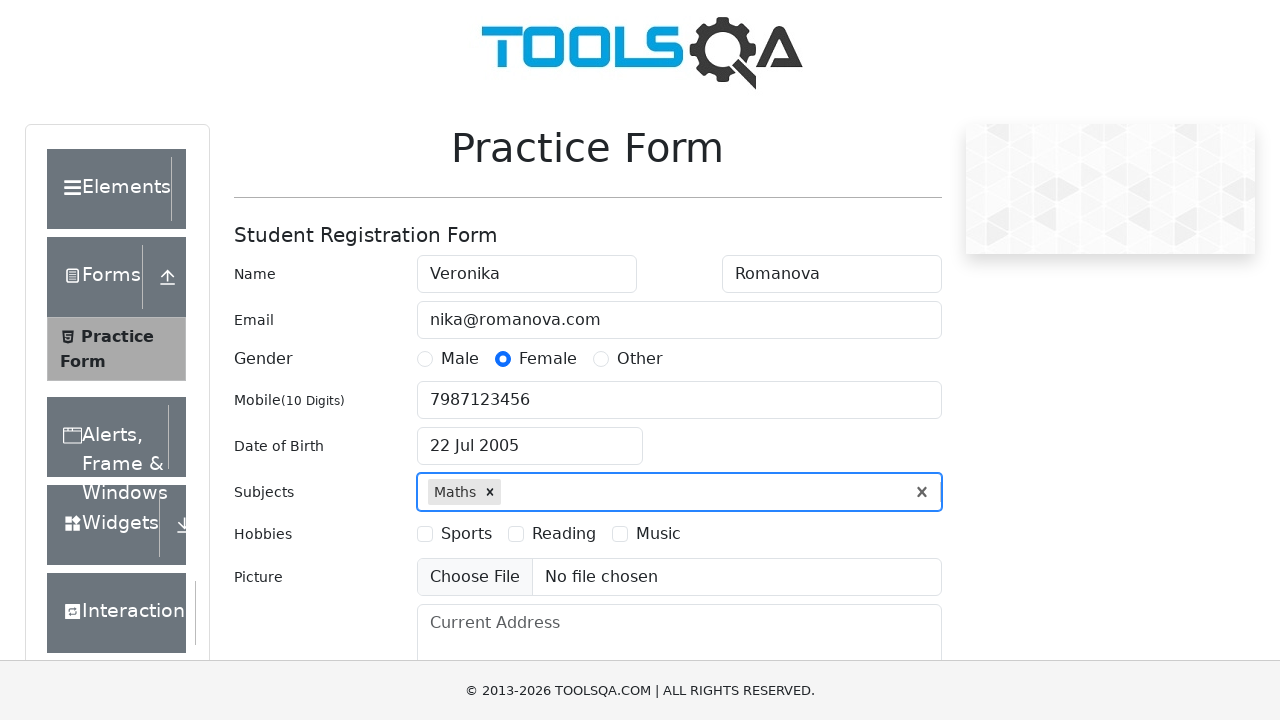

Selected 'Reading' hobby checkbox at (564, 534) on label:has-text('Reading')
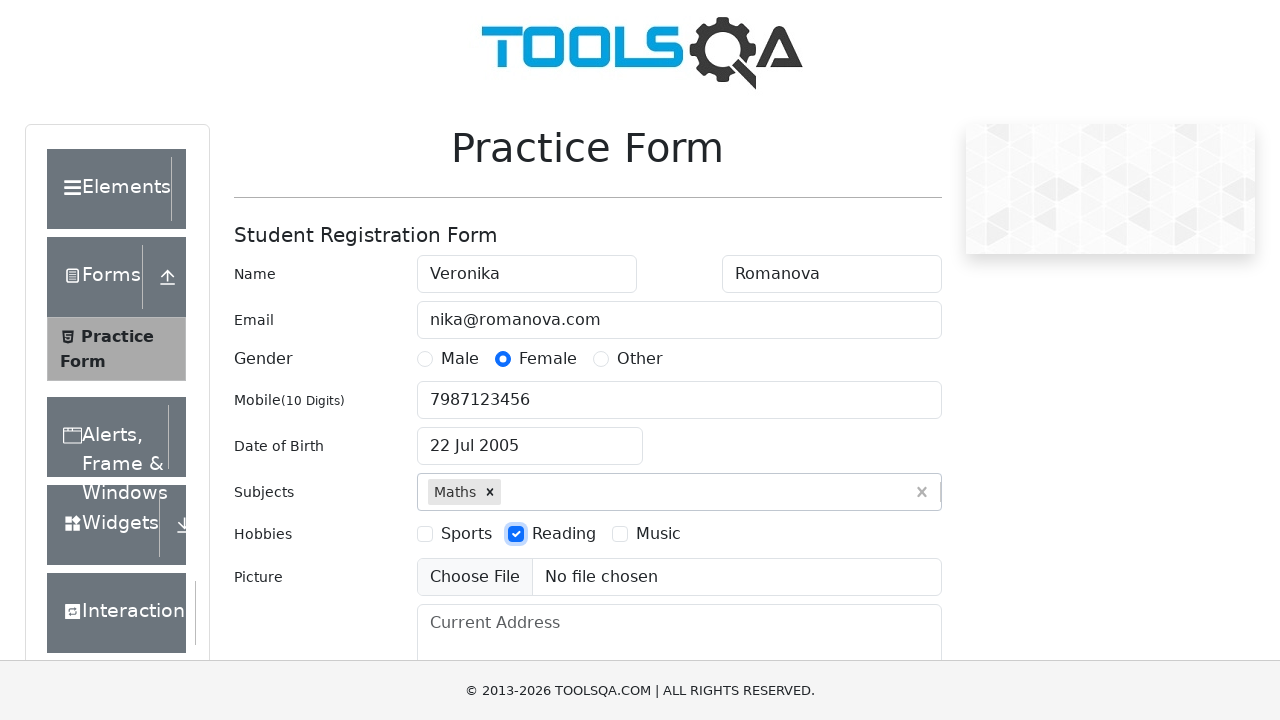

Filled current address field with 'Some street 1' on #currentAddress
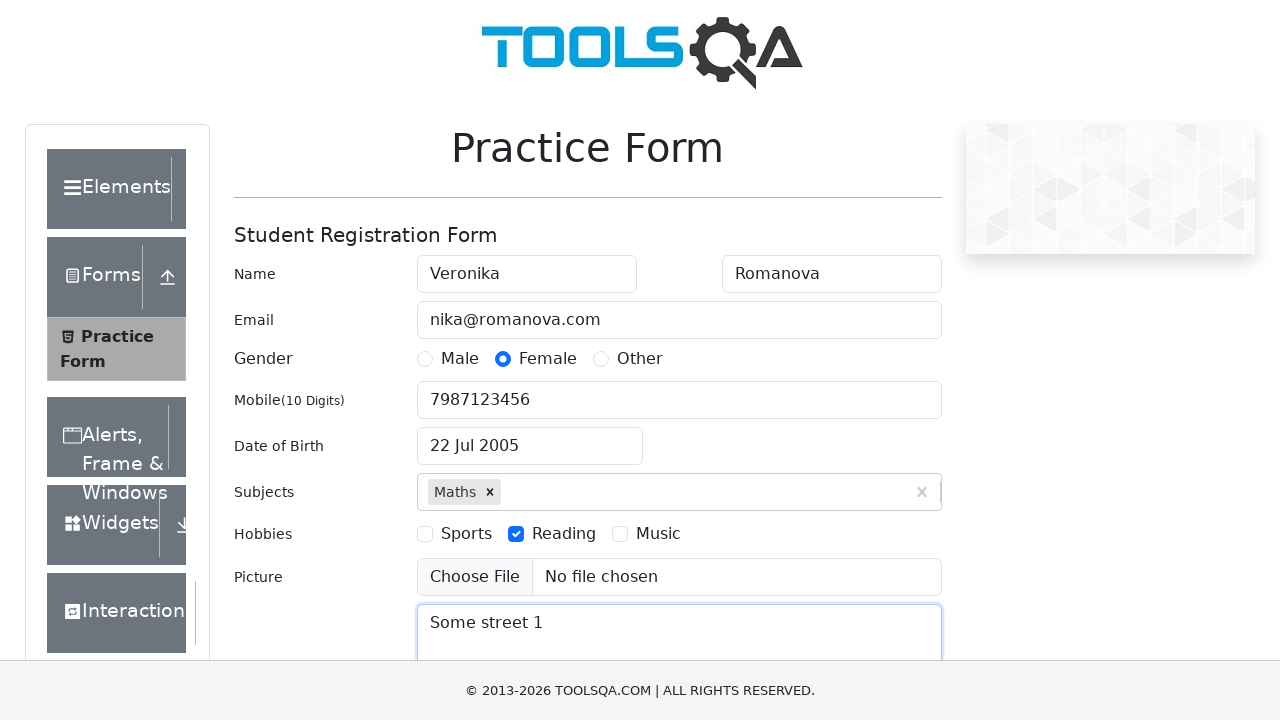

Clicked state dropdown at (527, 437) on #state
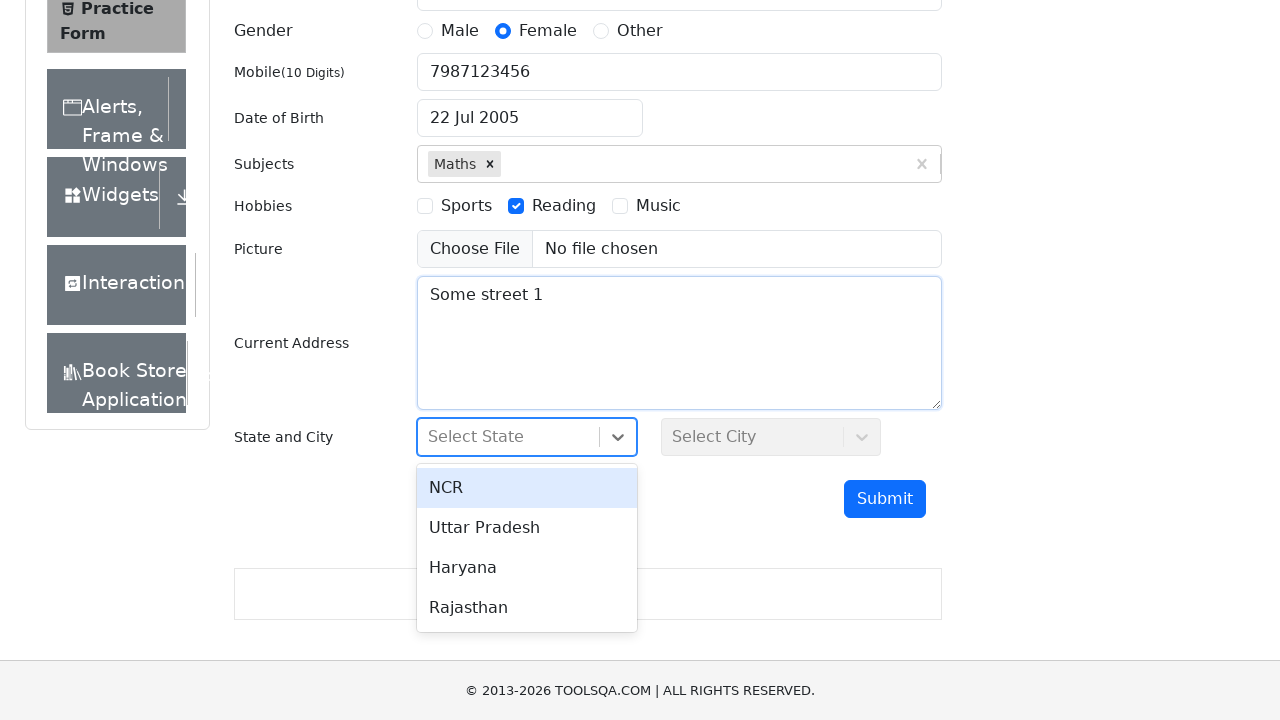

Selected 'Haryana' from state dropdown at (527, 568) on text=Haryana
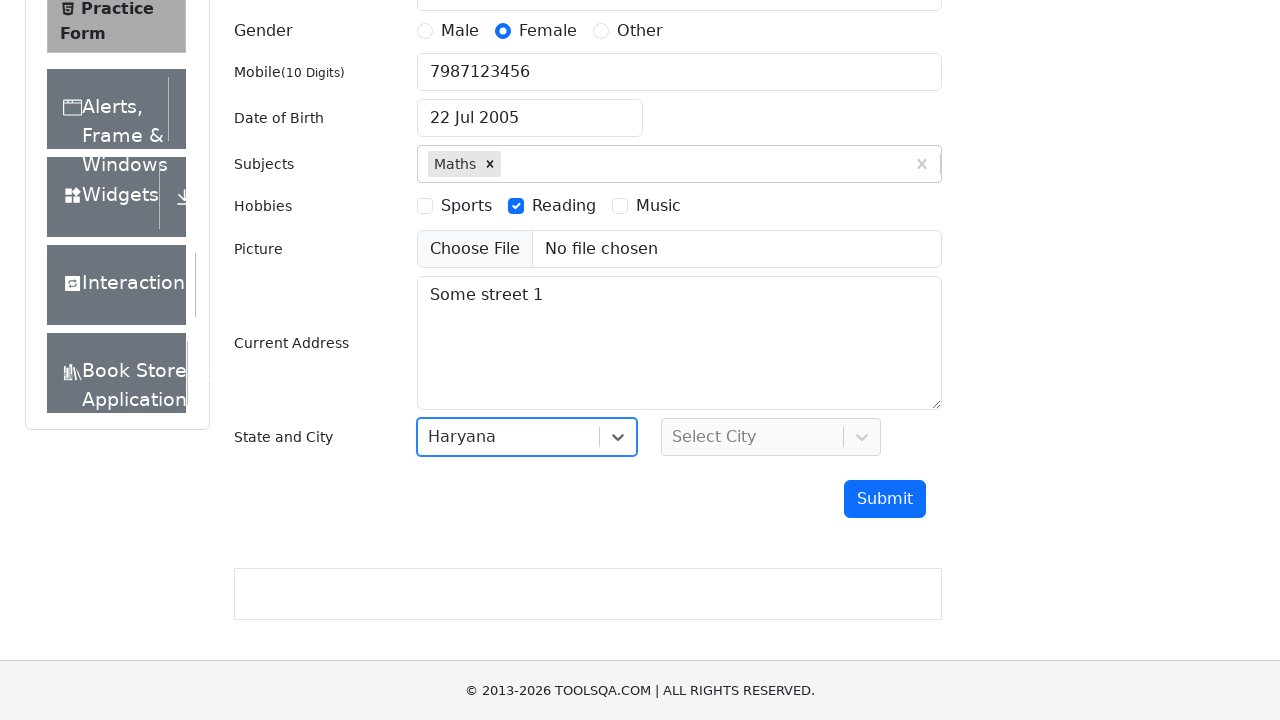

Clicked city dropdown at (771, 437) on #city
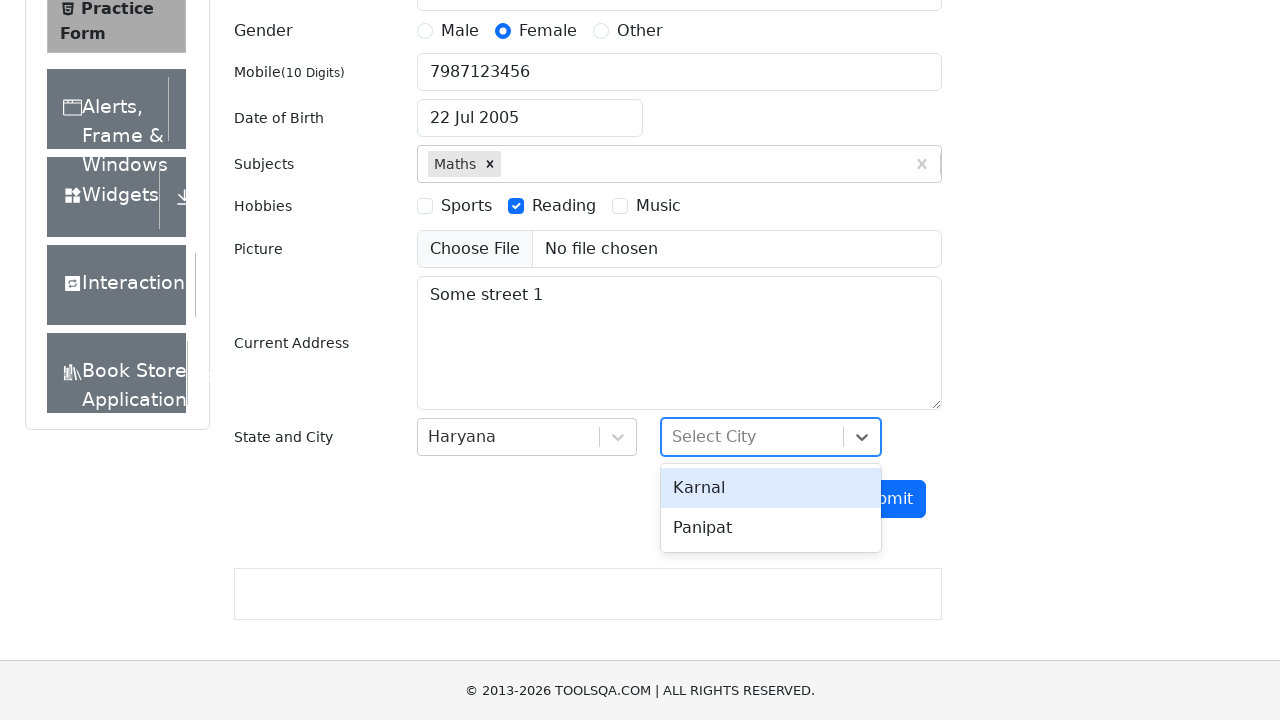

Selected 'Panipat' from city dropdown at (771, 528) on text=Panipat
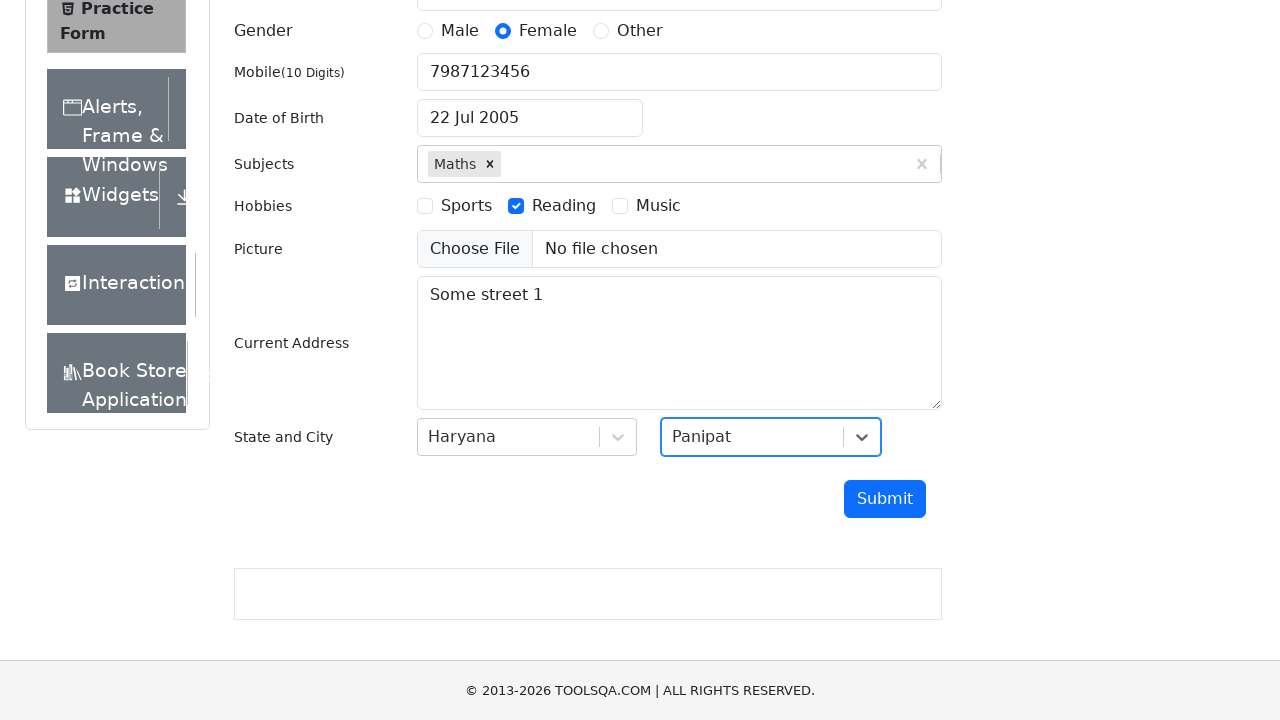

Clicked submit button to submit the registration form at (885, 499) on #submit
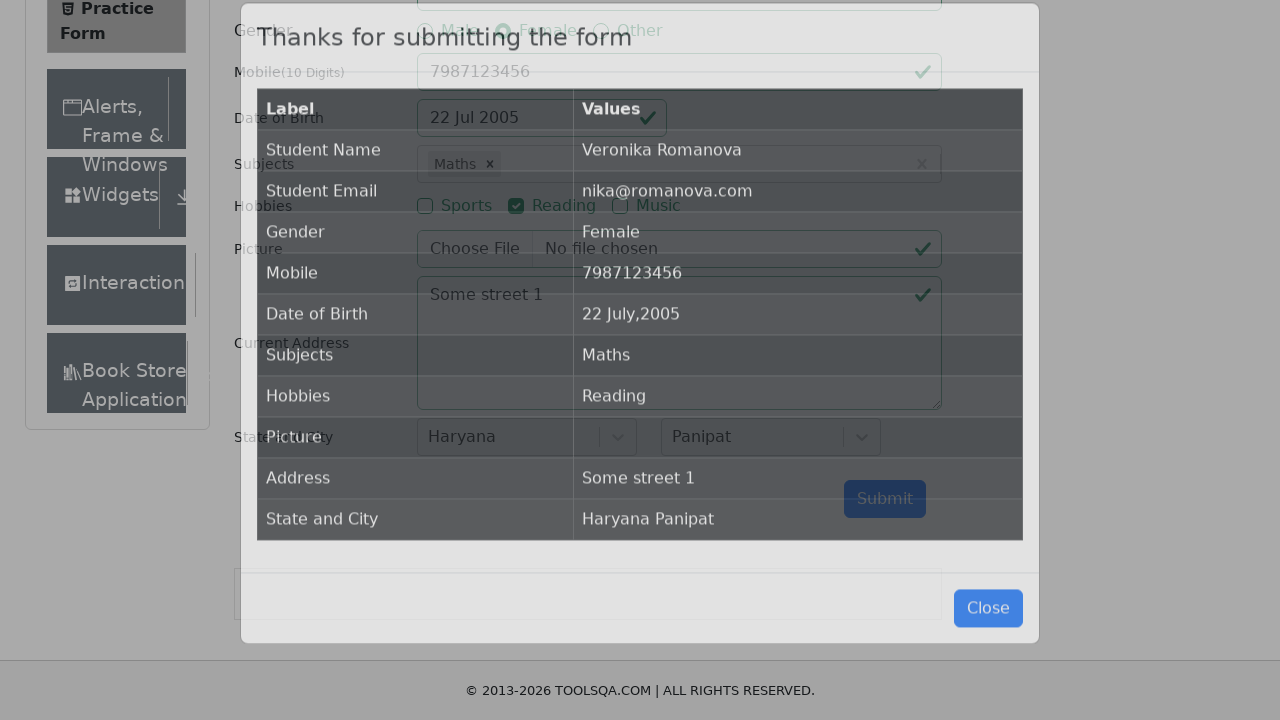

Confirmation modal appeared with title
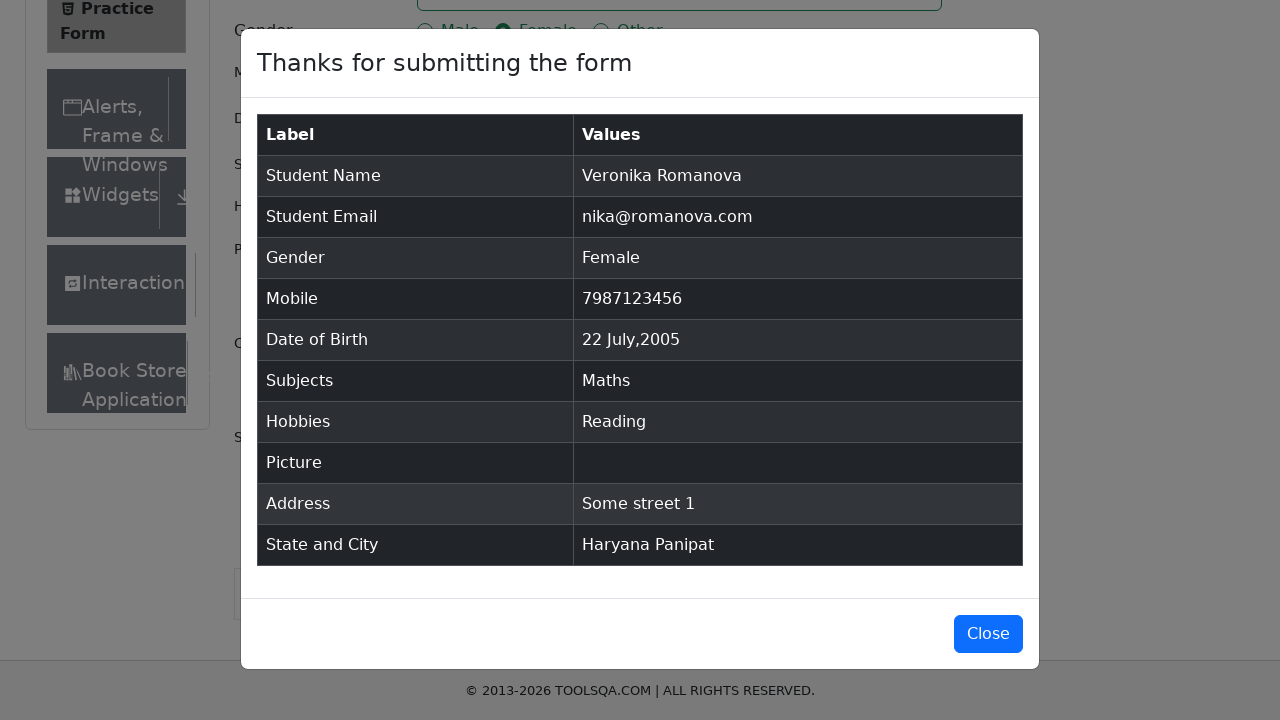

Verified modal title contains 'Thanks for submitting the form'
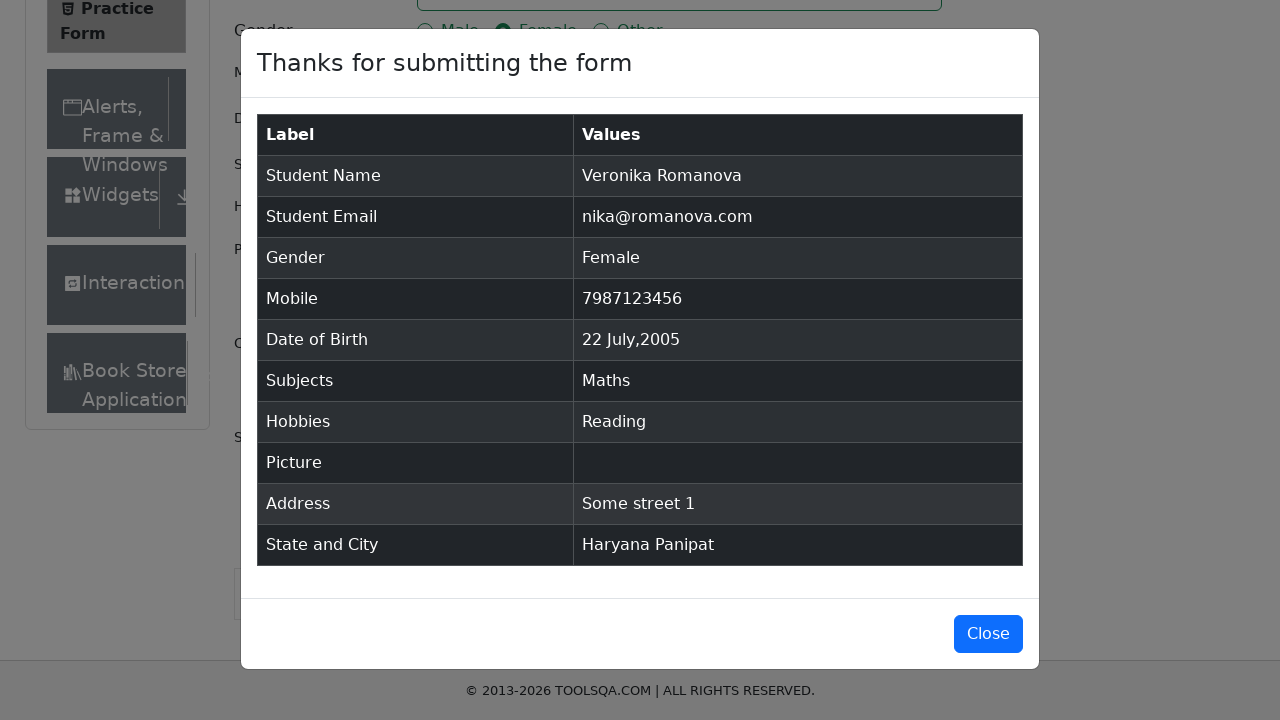

Verified full name 'Veronika Romanova' appears in confirmation table
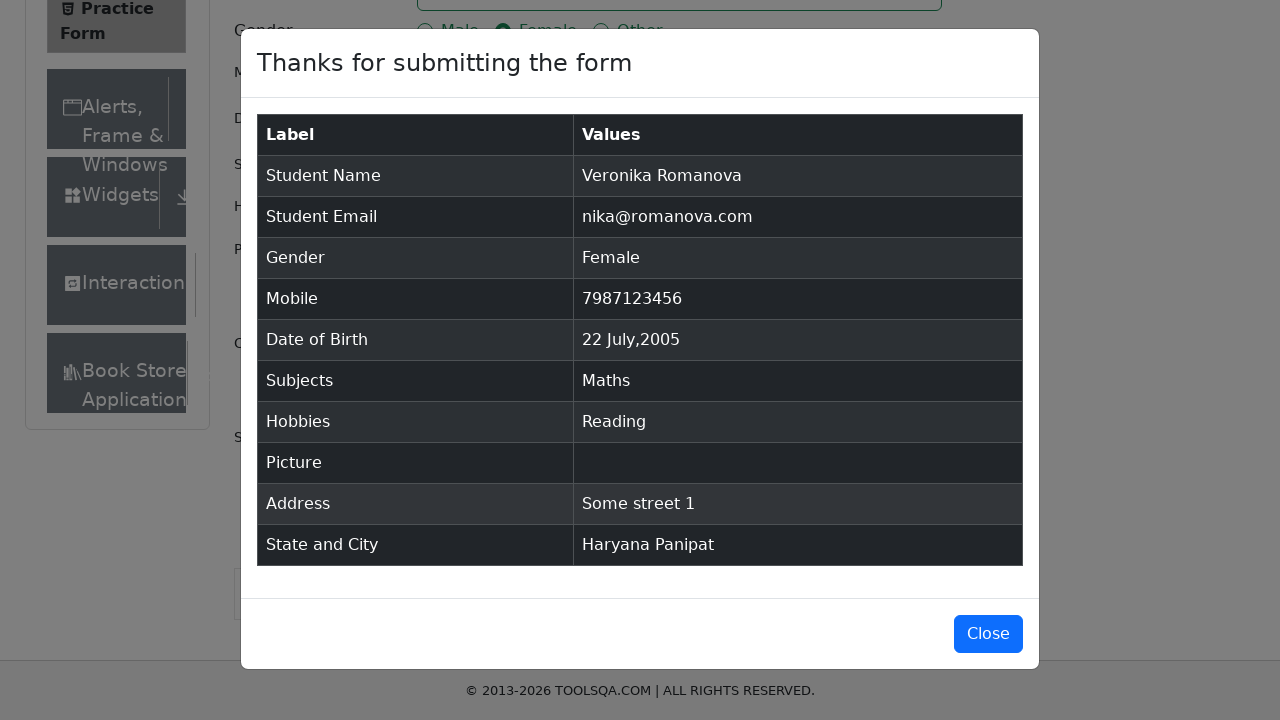

Verified email 'nika@romanova.com' appears in confirmation table
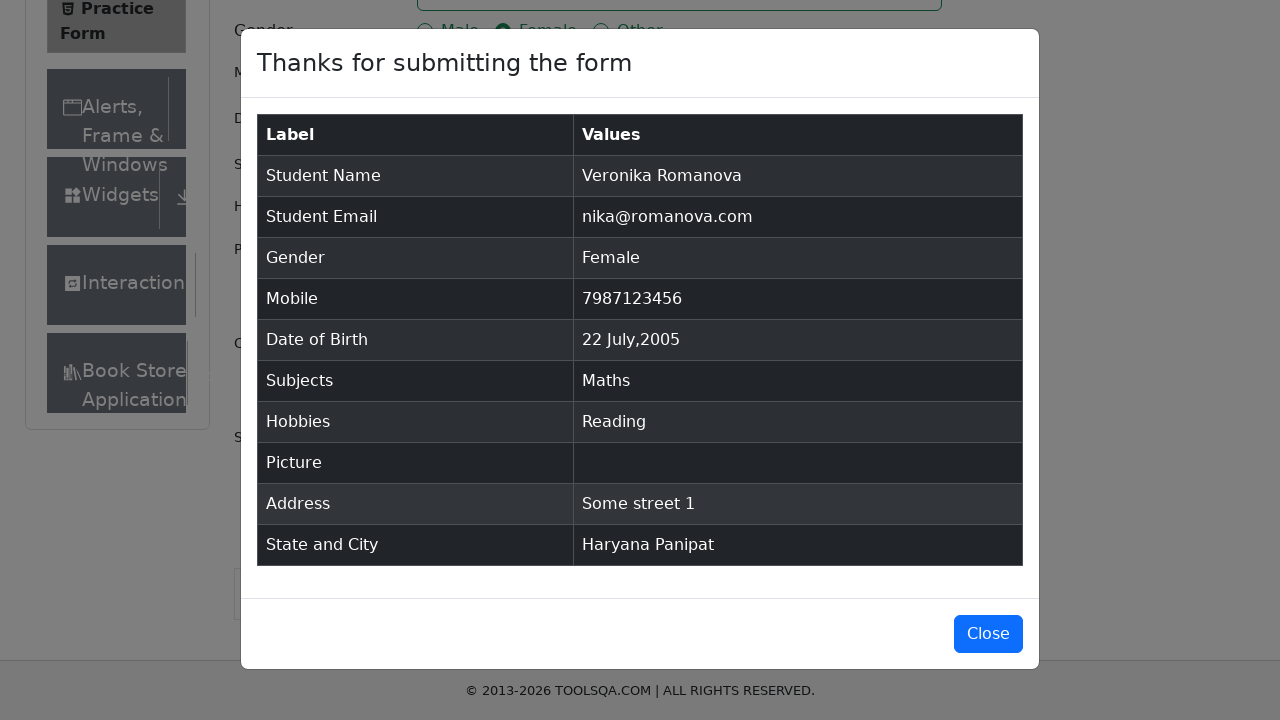

Verified gender 'Female' appears in confirmation table
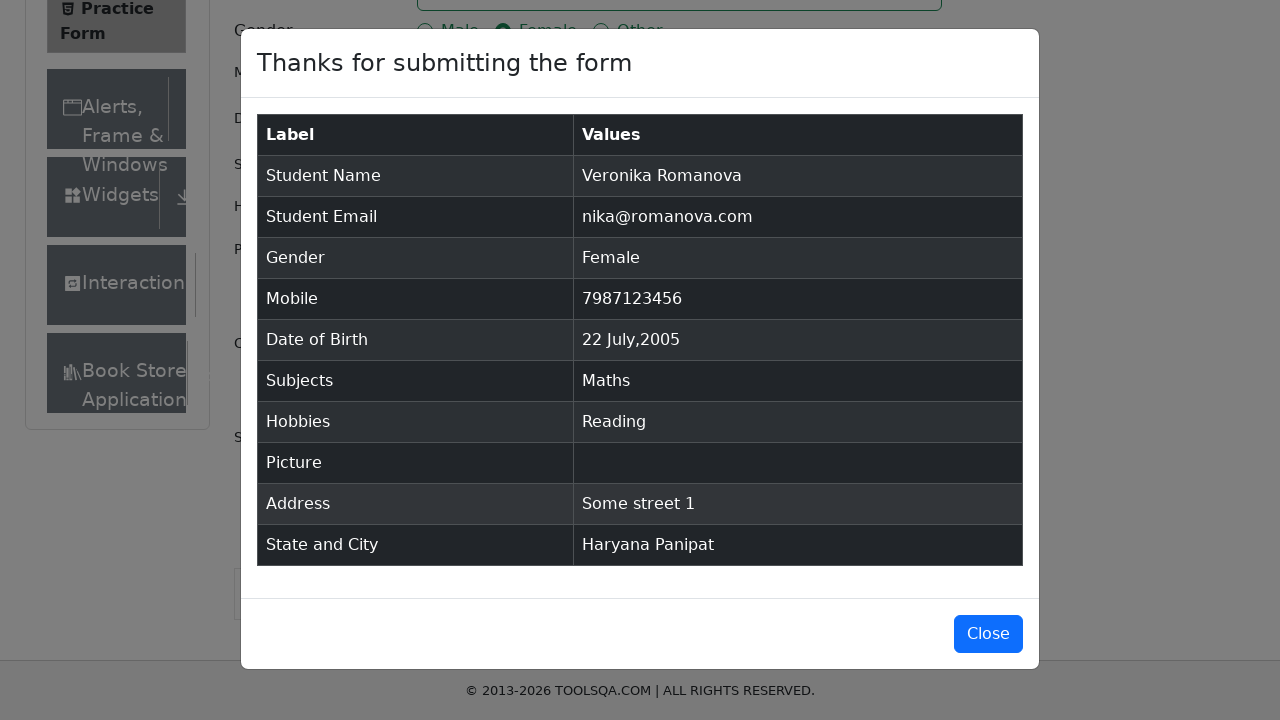

Verified phone number '7987123456' appears in confirmation table
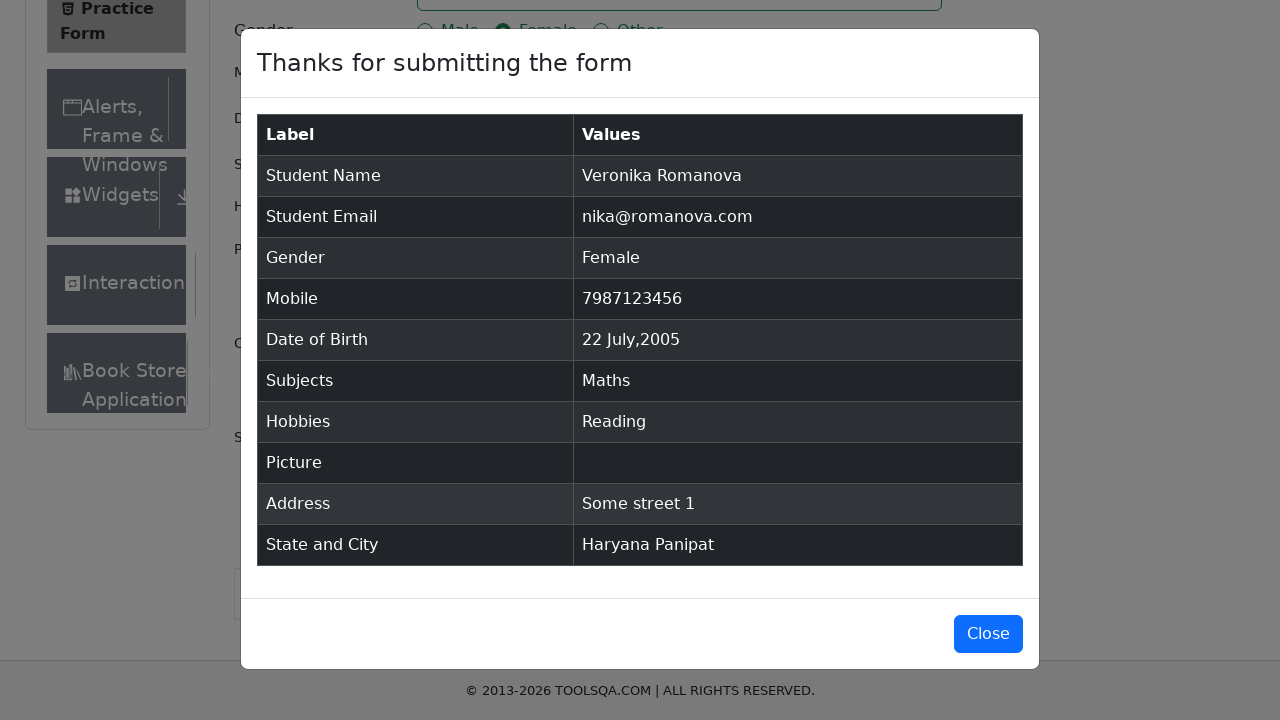

Verified date of birth '22 July,2005' appears in confirmation table
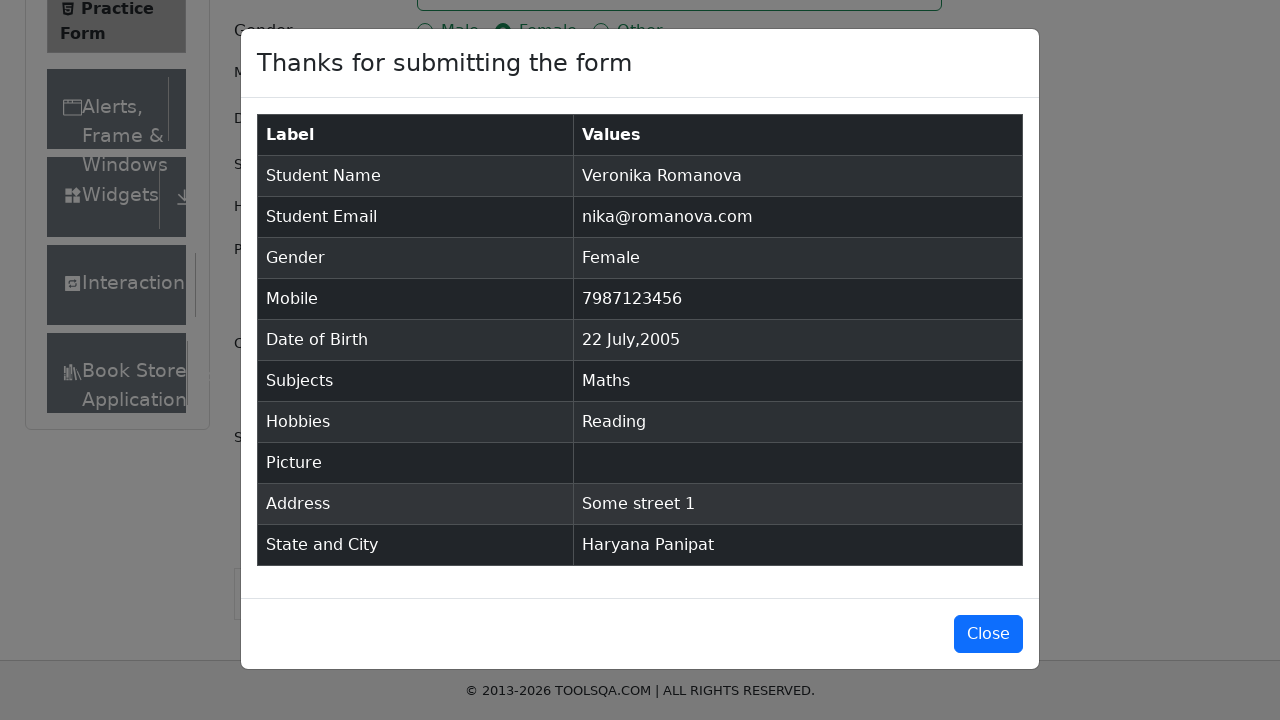

Verified subject 'Maths' appears in confirmation table
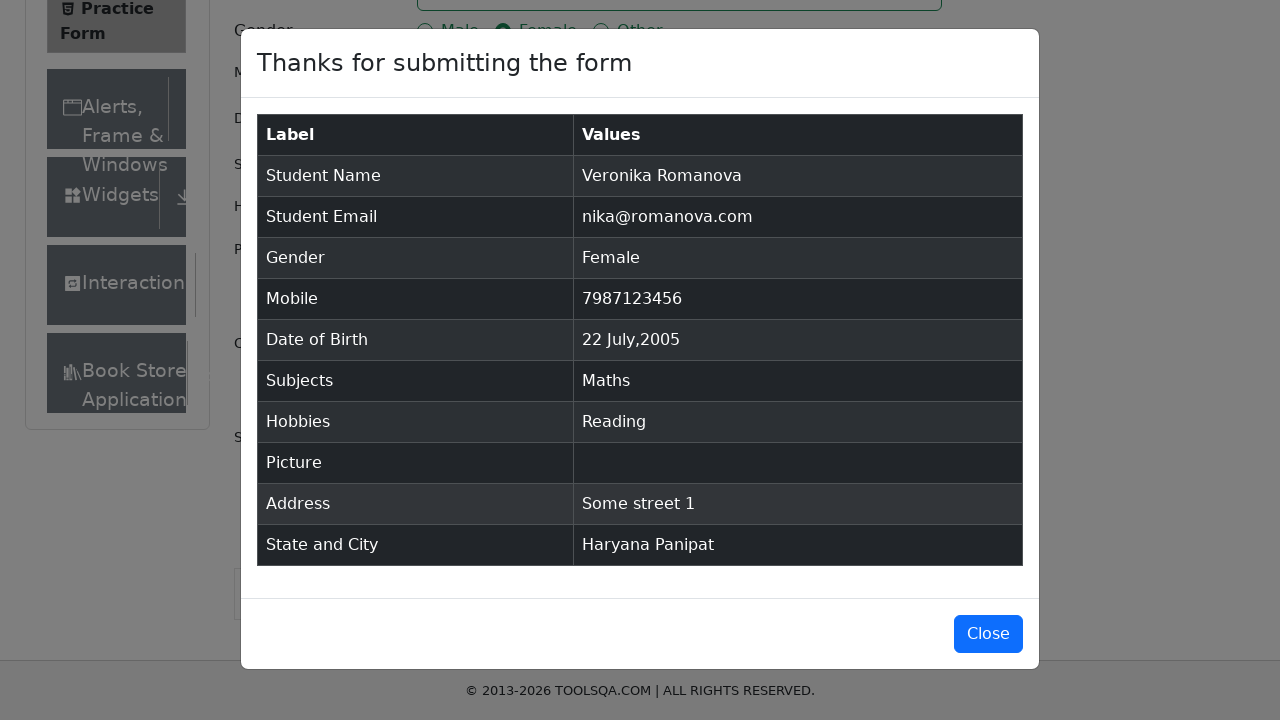

Verified hobby 'Reading' appears in confirmation table
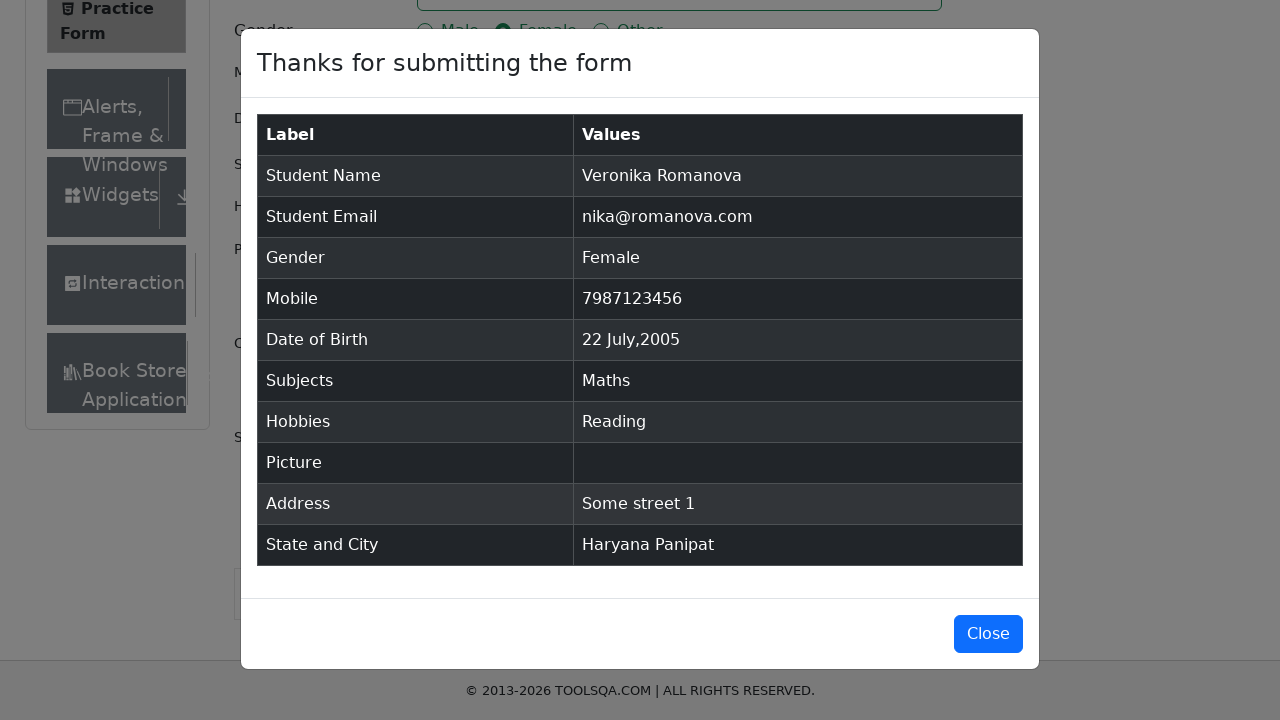

Verified address 'Some street 1' appears in confirmation table
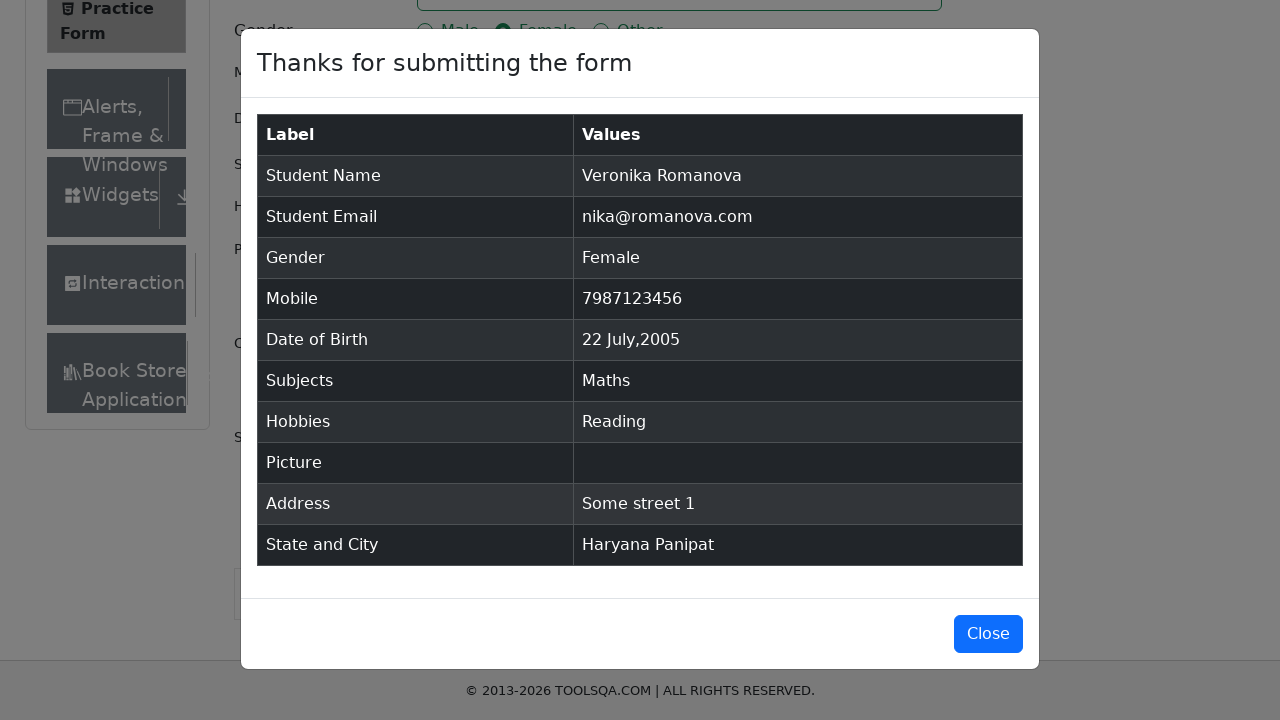

Verified state and city 'Haryana Panipat' appears in confirmation table
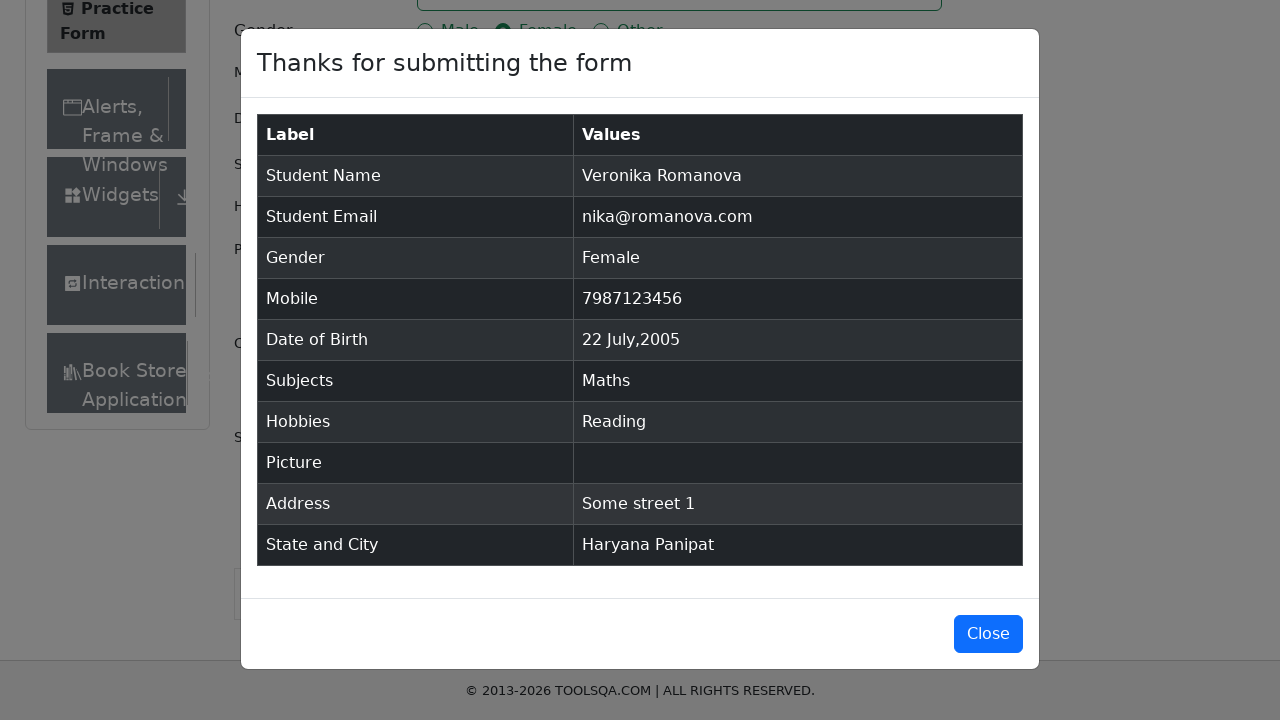

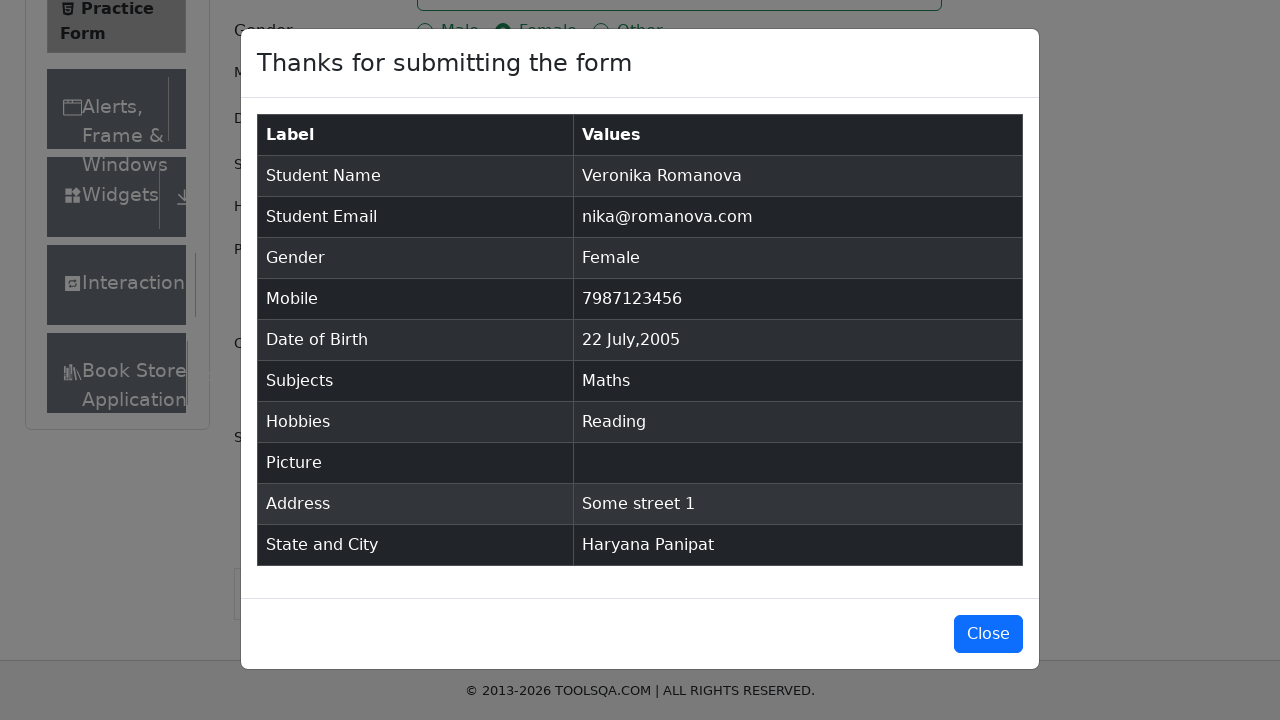